Visits a Selenium practice website and retrieves the text content of the brand logo element to verify it loads correctly.

Starting URL: https://rahulshettyacademy.com/seleniumPractise/#/

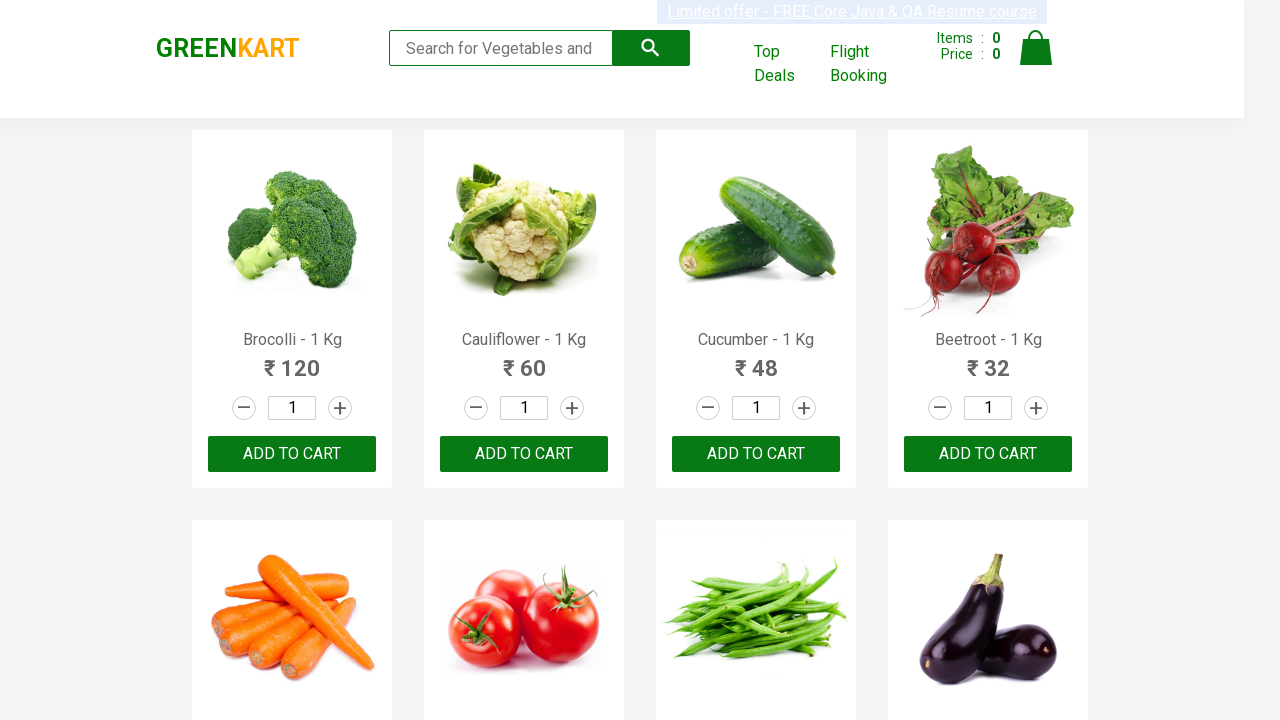

Navigated to Selenium practice website
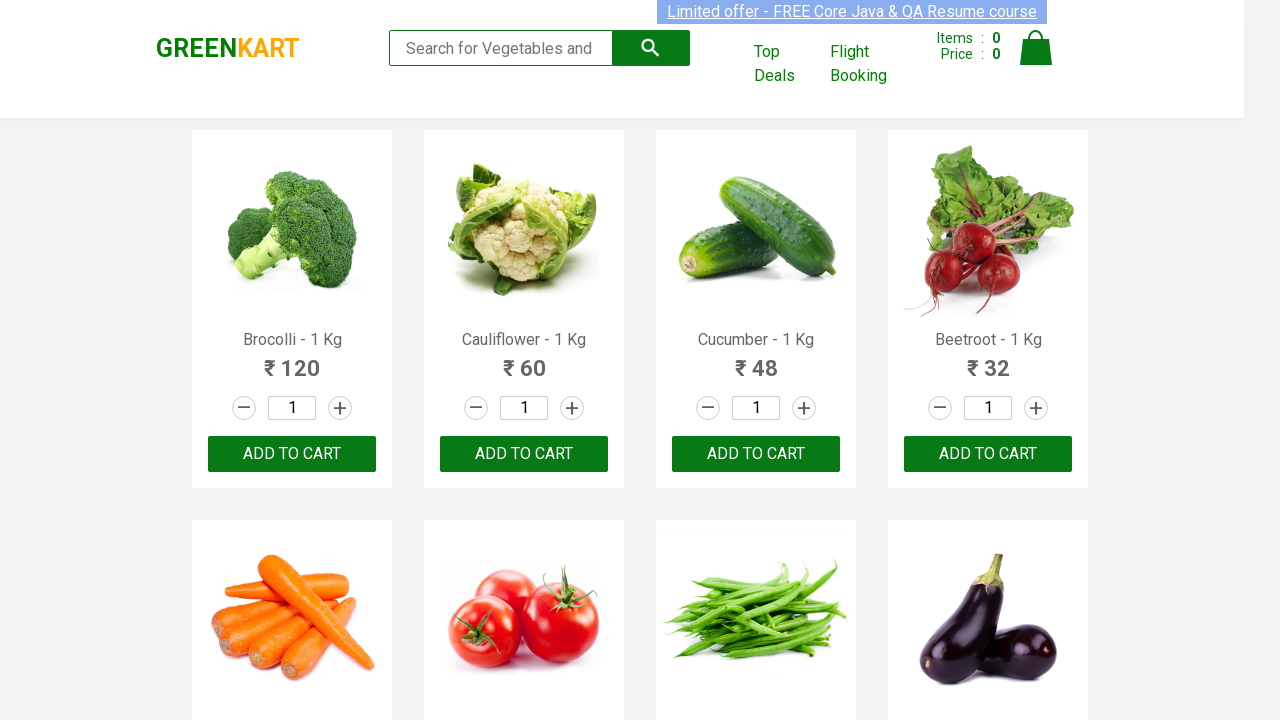

Located brand element selector
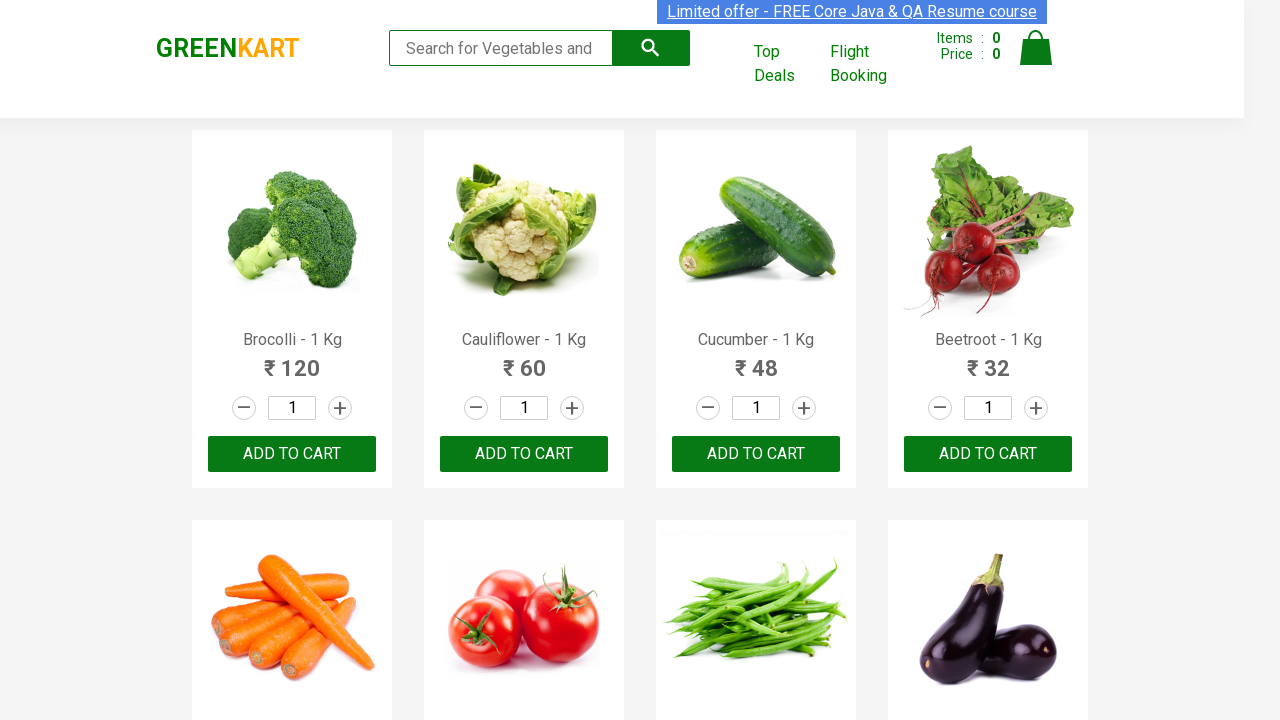

Brand element became visible
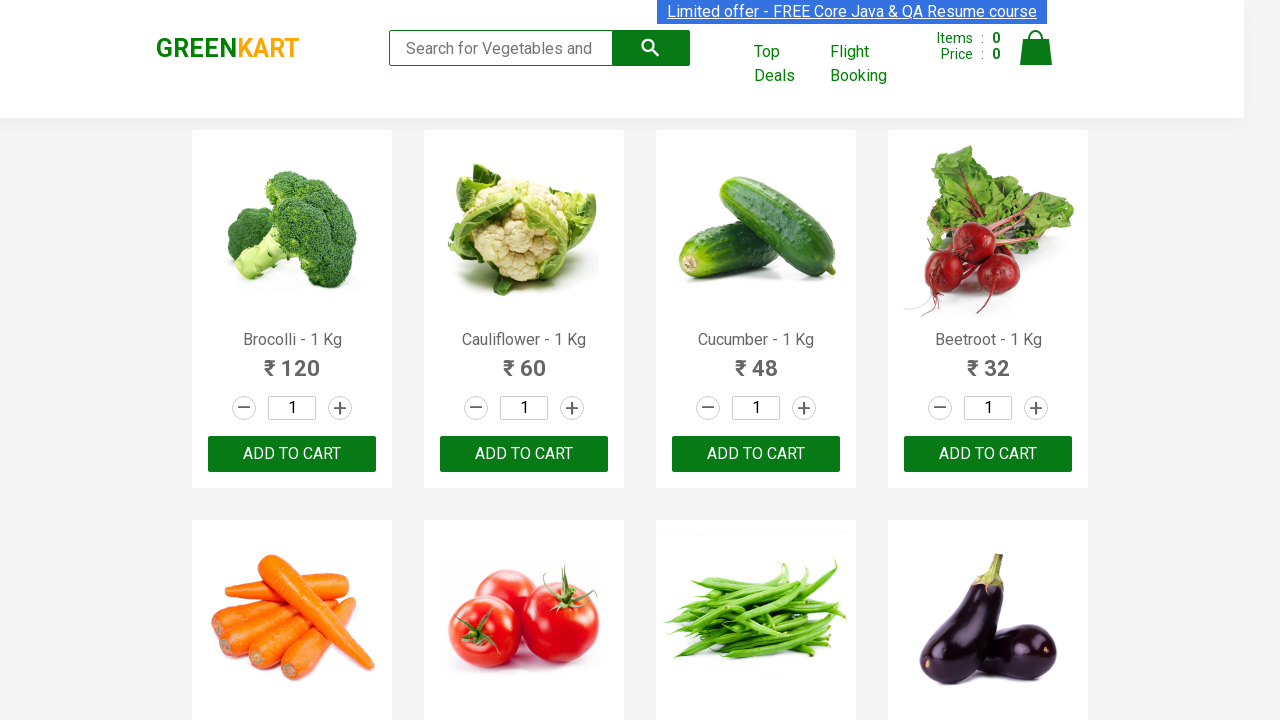

Retrieved brand text content: 'GREENKART'
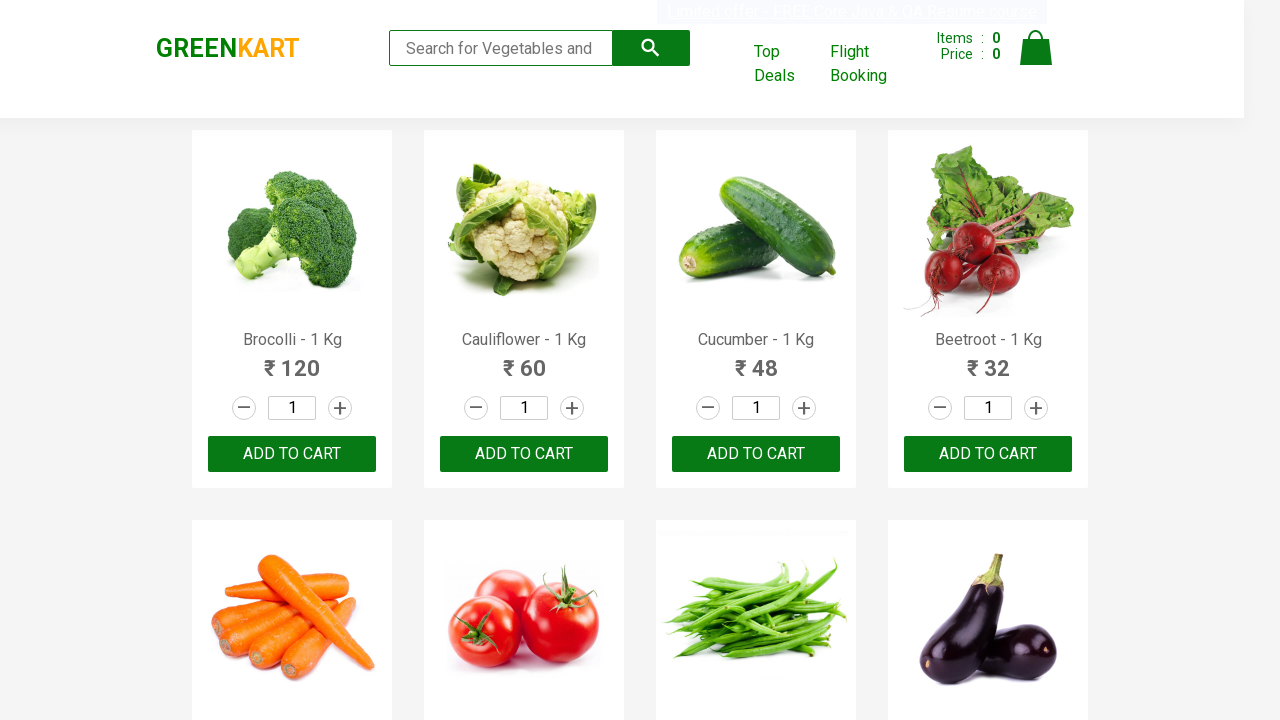

Printed brand text to console
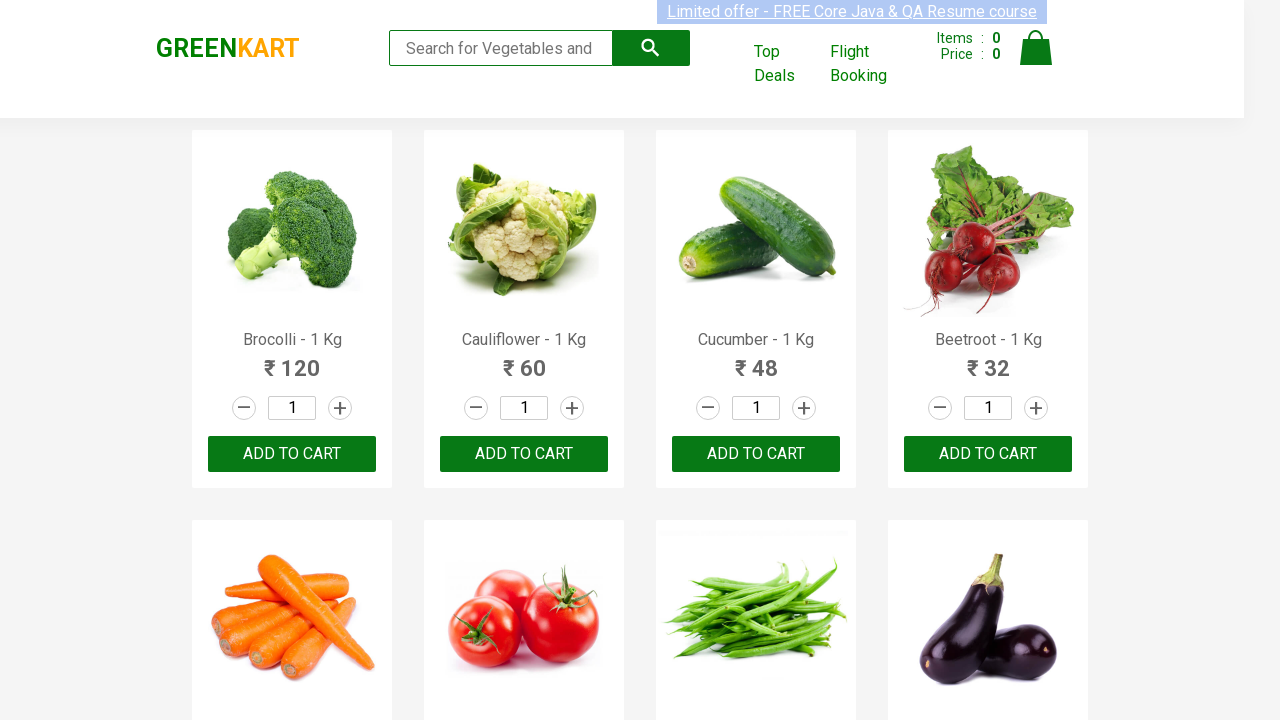

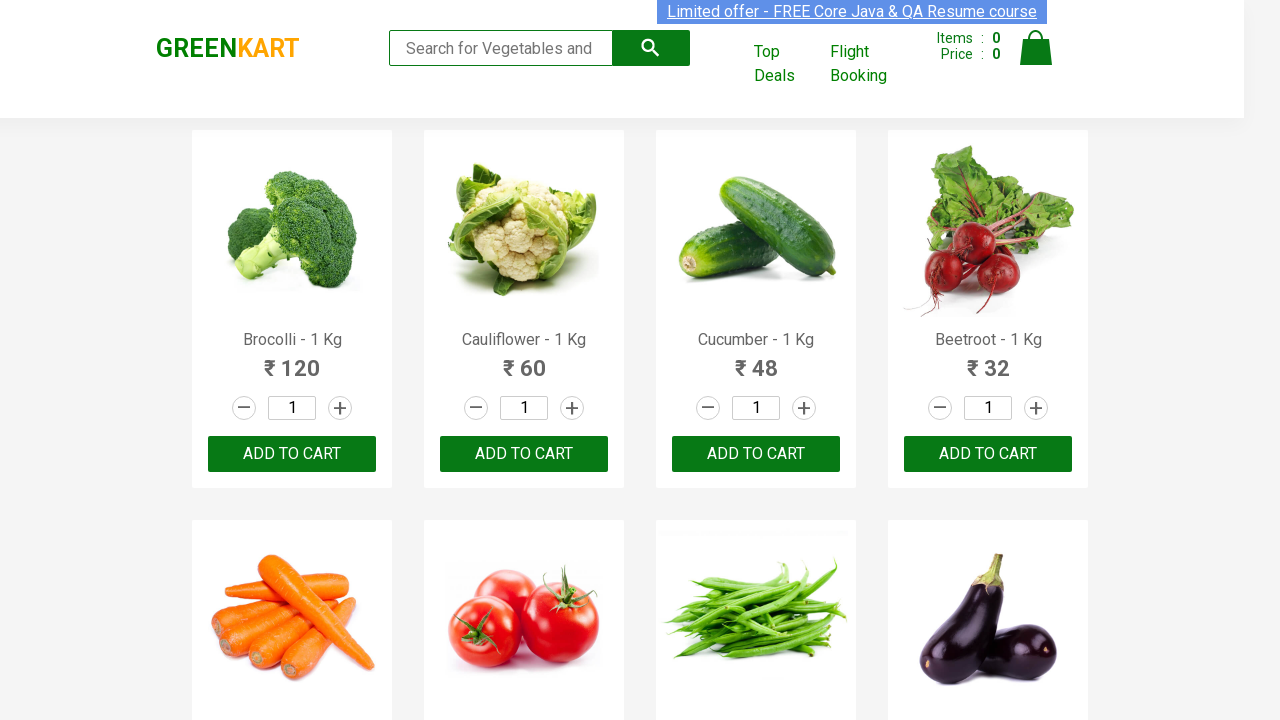